Tests drag and drop functionality by dragging an element and dropping it onto a target area

Starting URL: https://demoqa.com/droppable

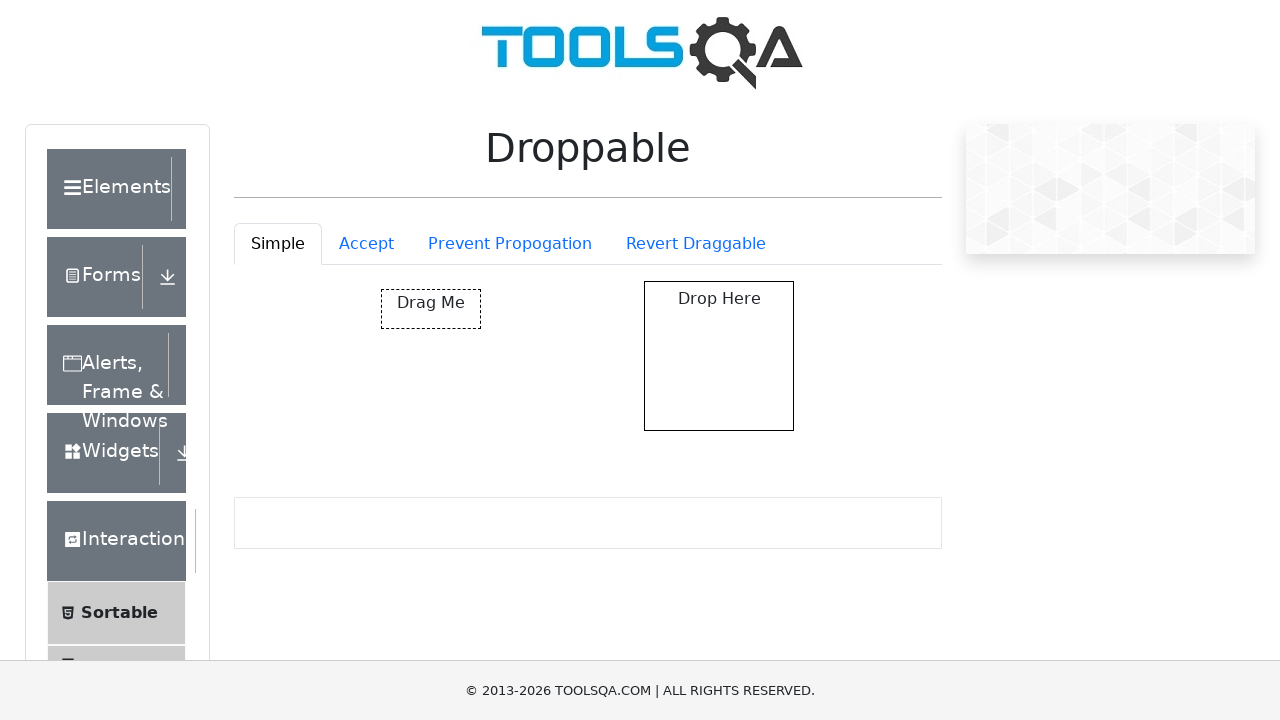

Located draggable element
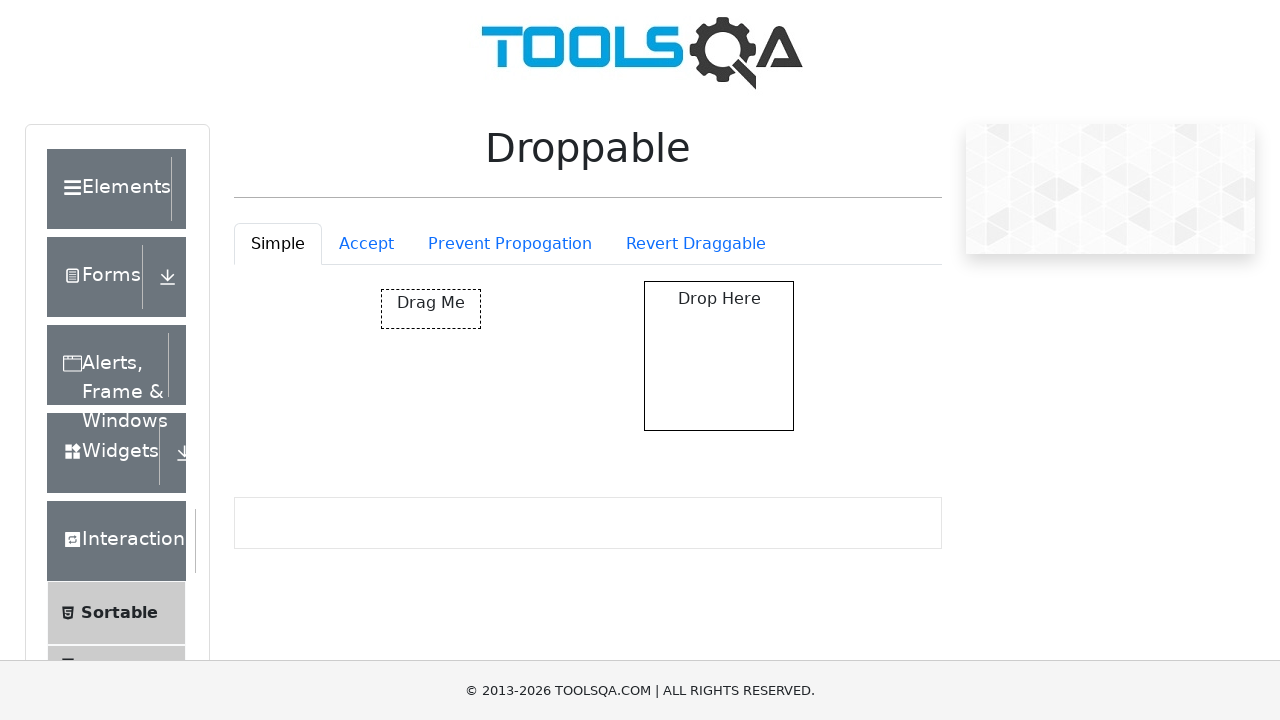

Located drop target area
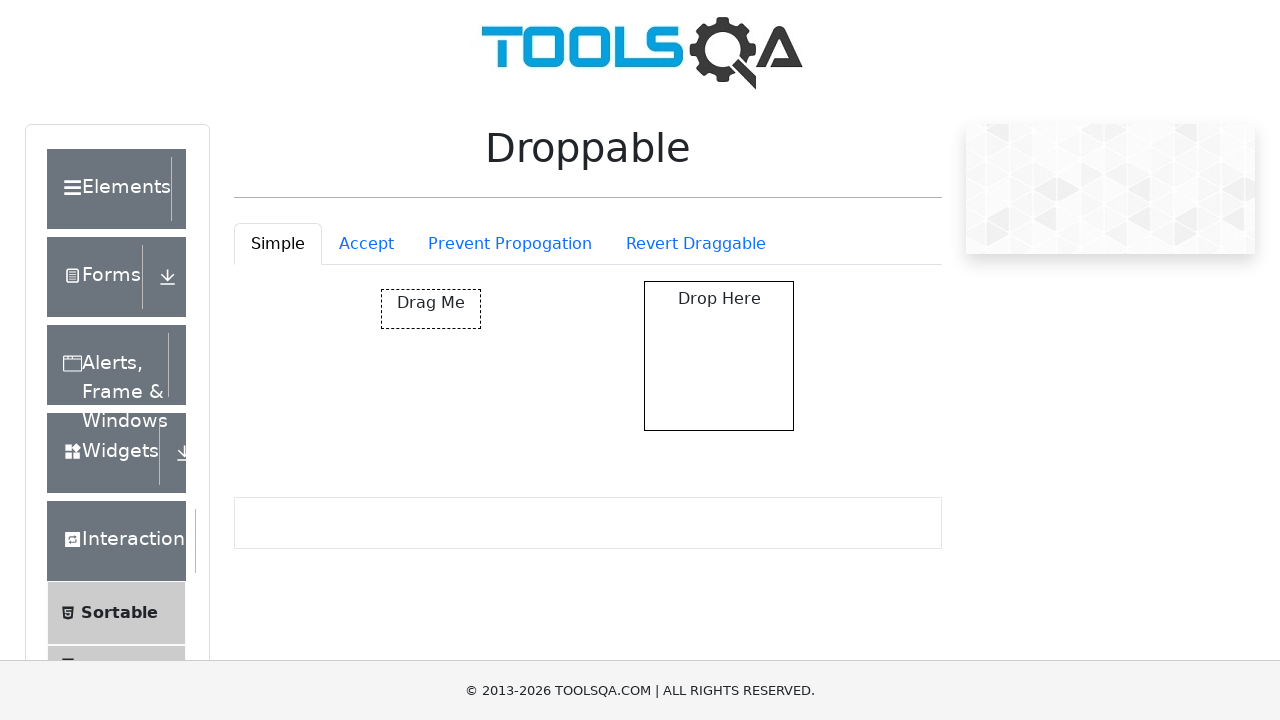

Dragged element to drop target at (719, 356)
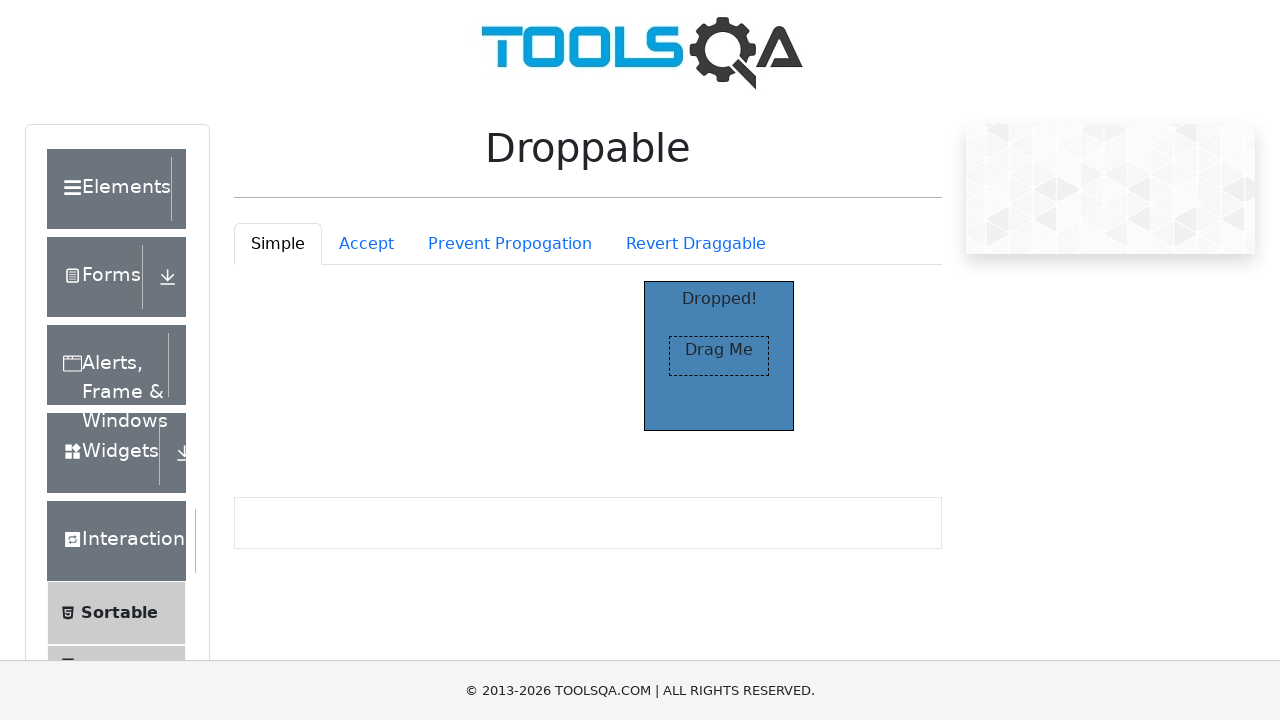

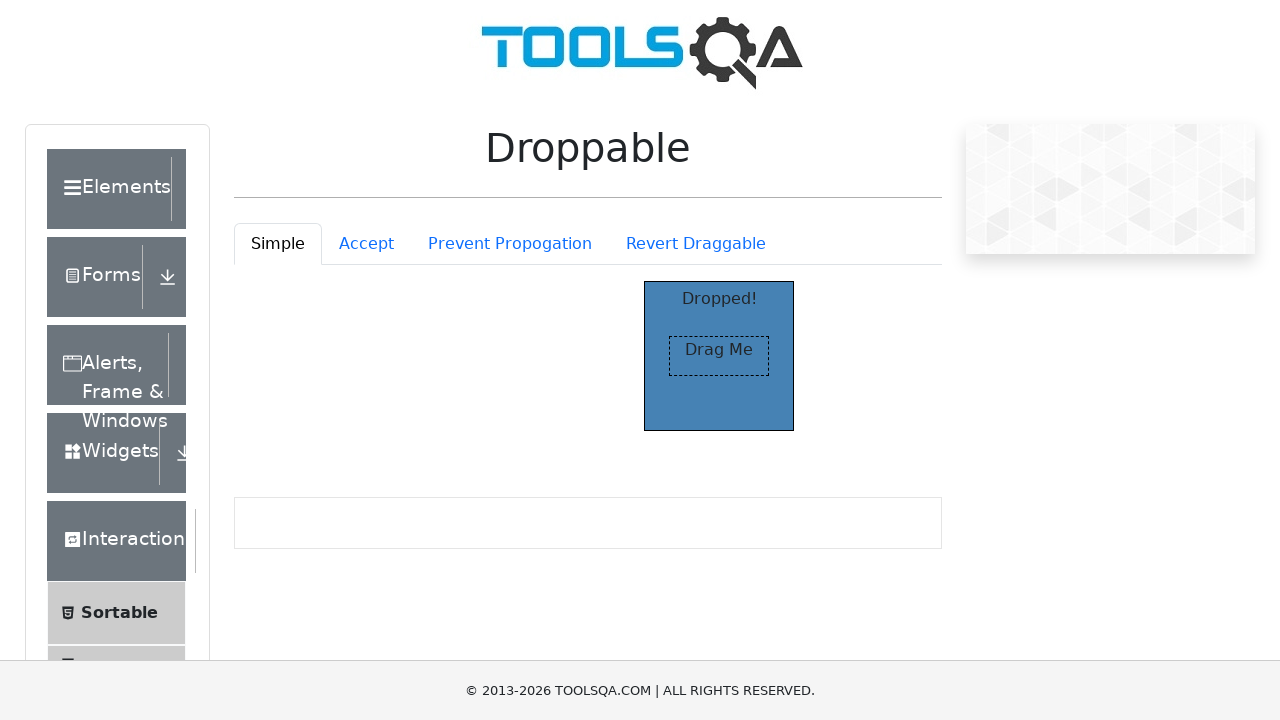